Tests jQuery UI multi-level menu navigation by hovering through nested menu items

Starting URL: https://the-internet.herokuapp.com/jqueryui/menu

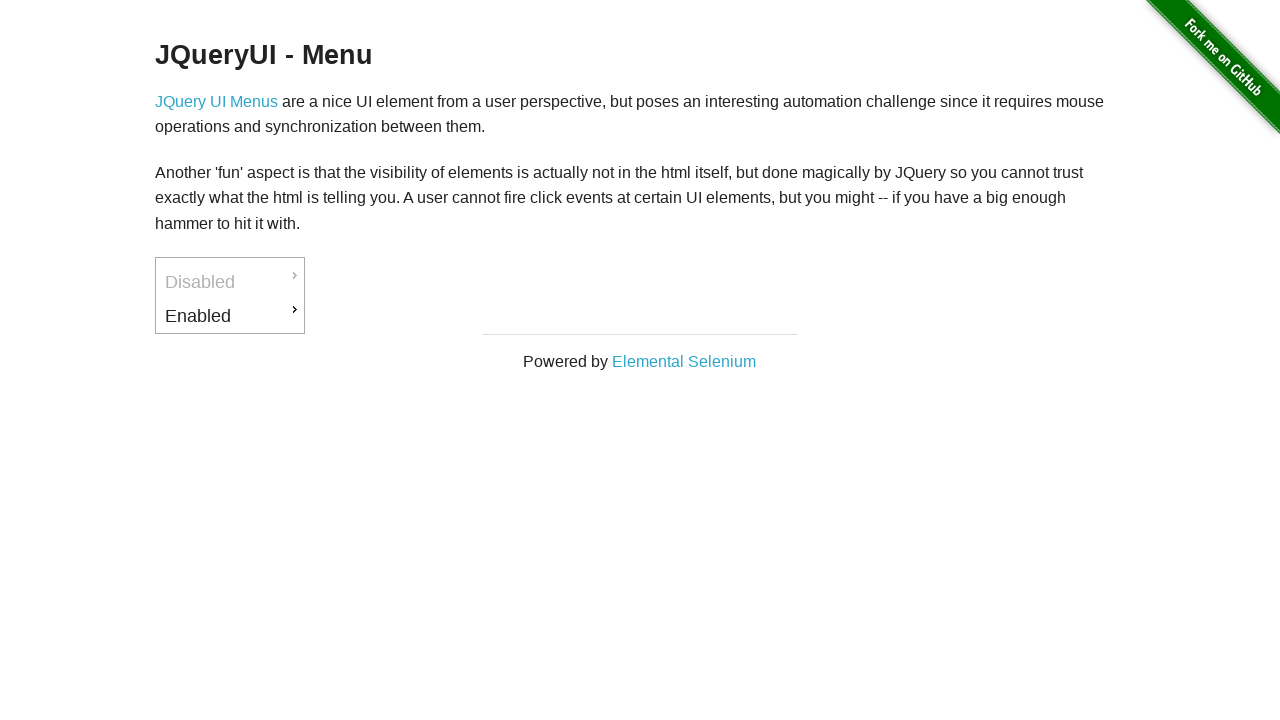

Hovered over first level menu item (Enabled) at (230, 316) on #ui-id-3
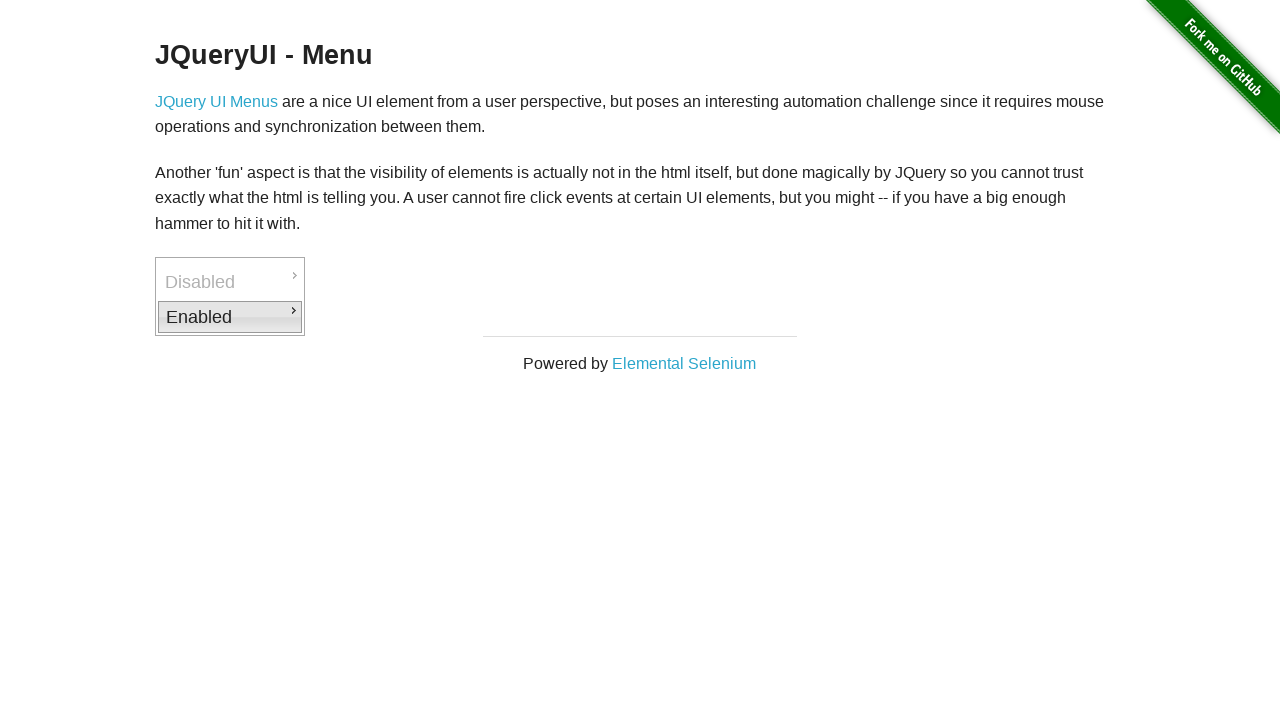

Hovered over second level menu item (Downloads) at (376, 319) on #ui-id-4
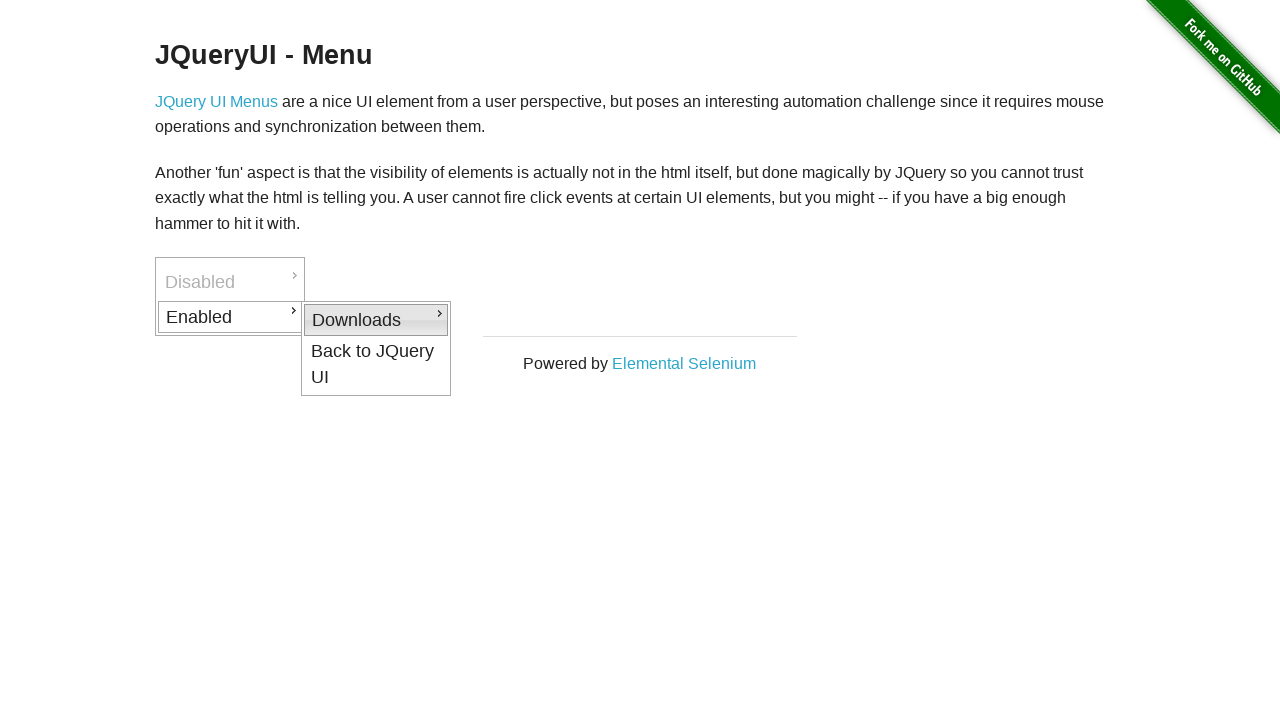

Hovered over third level menu item (PDF) at (522, 322) on #ui-id-5
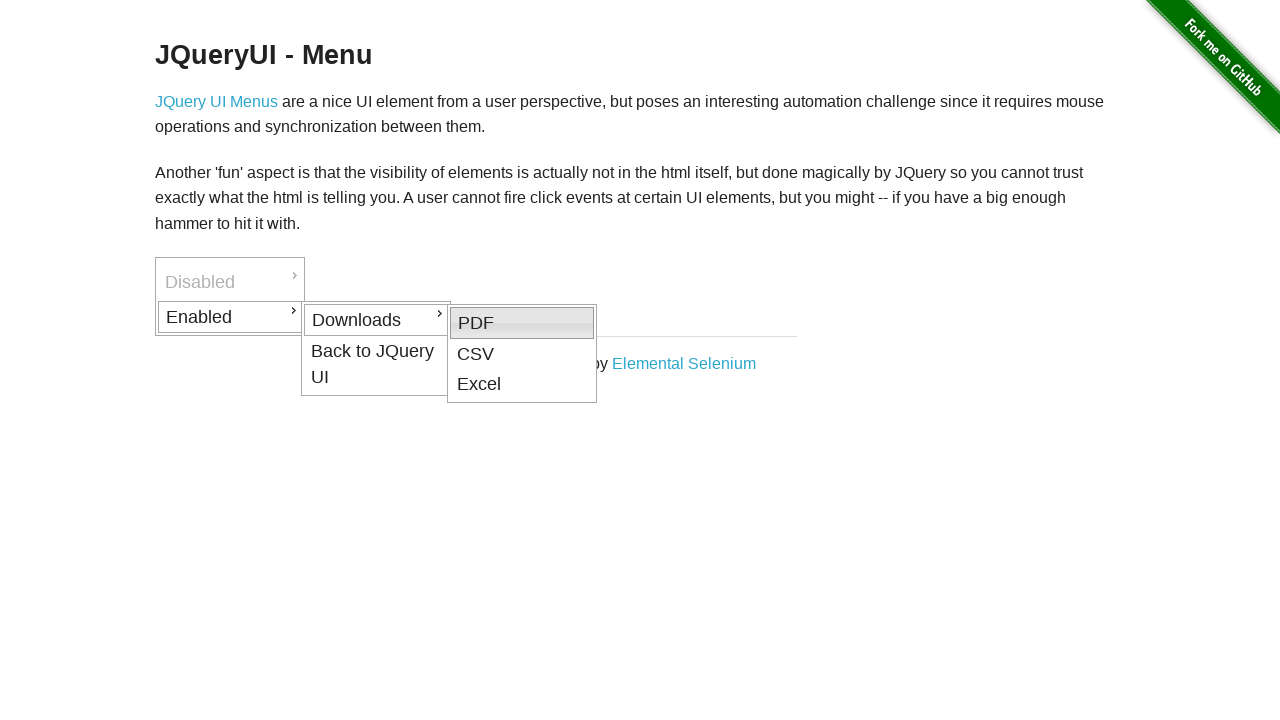

Verified PDF option is visible
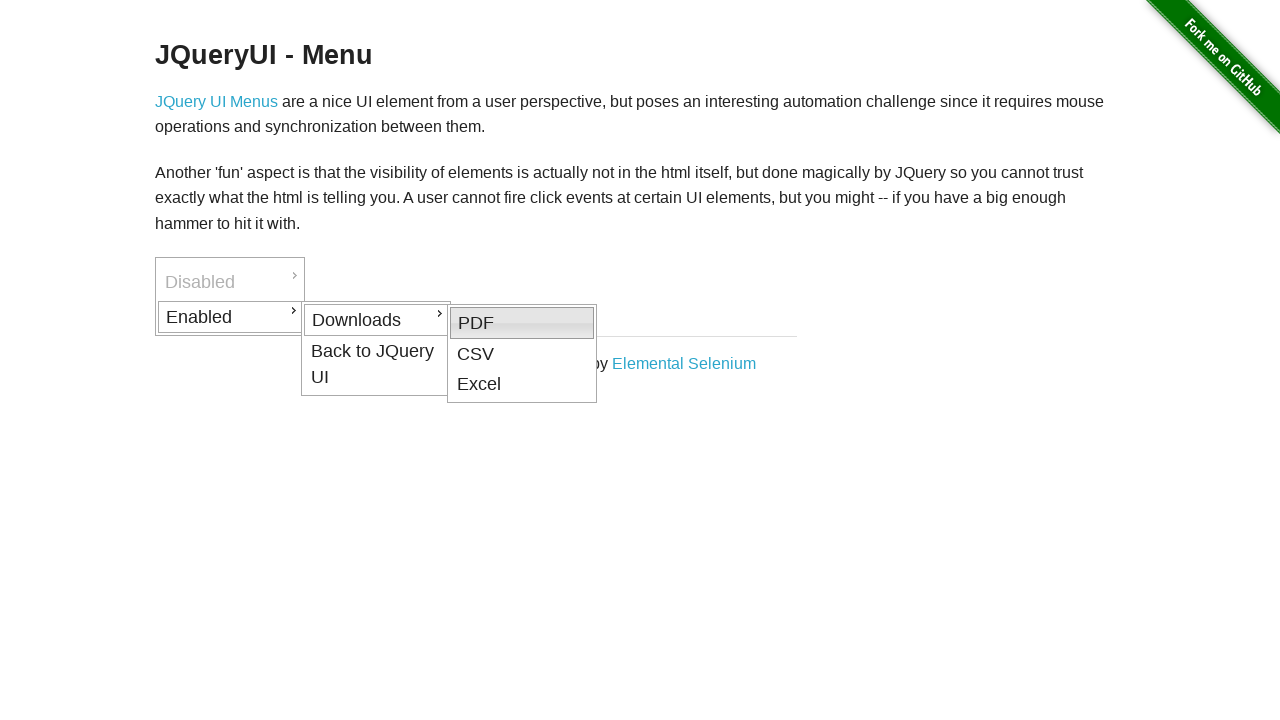

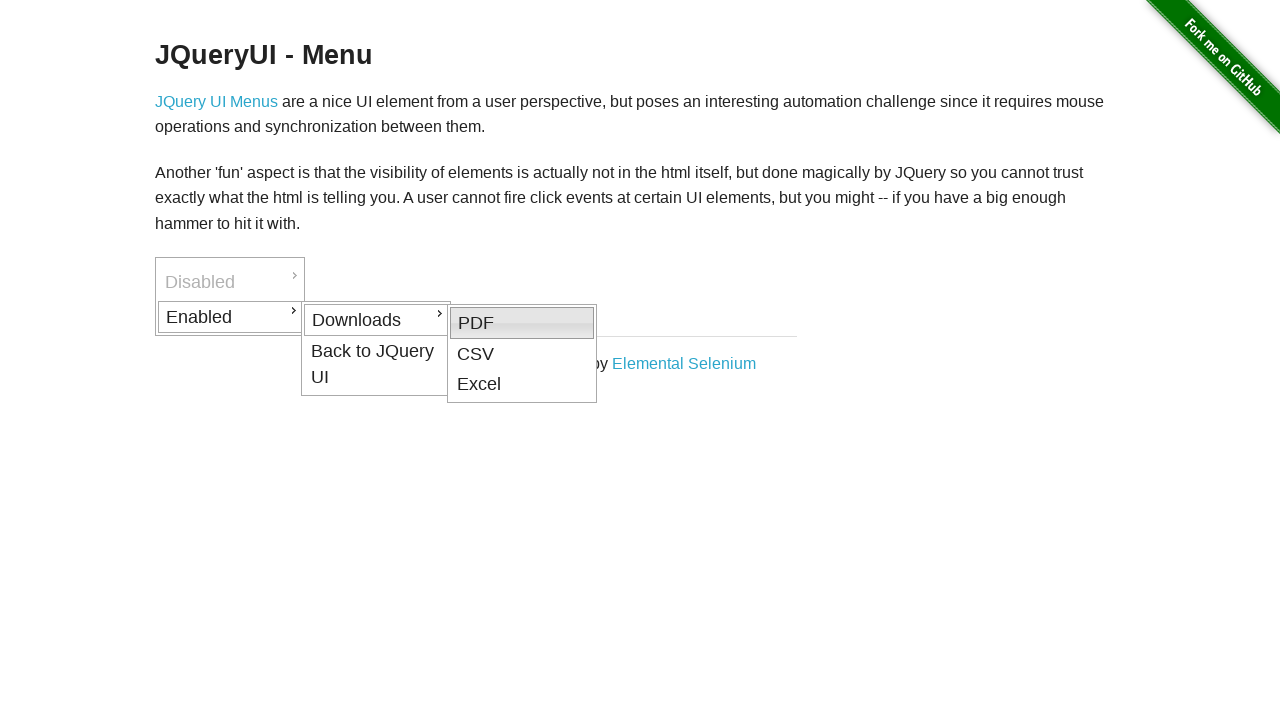